Tests radio button selection functionality by clicking different radio buttons and verifying their selection state

Starting URL: https://rahulshettyacademy.com/AutomationPractice/

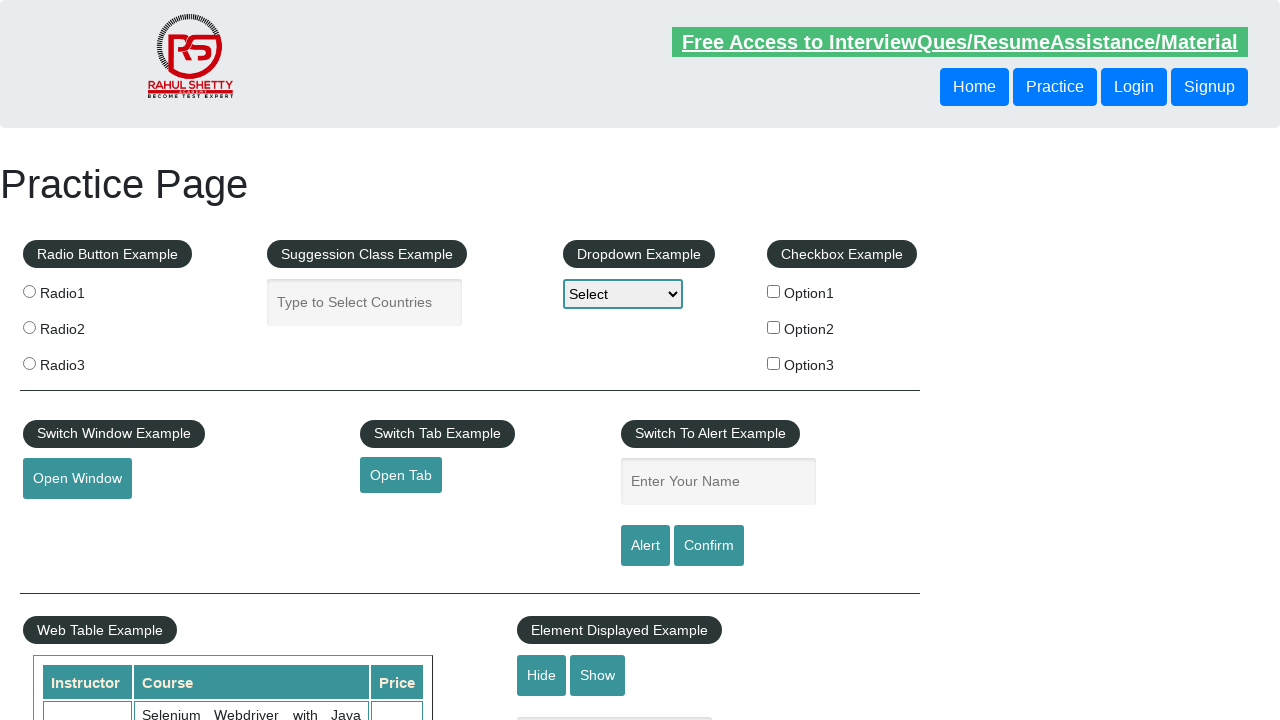

Clicked first radio button (radio1) at (29, 291) on input[value='radio1']
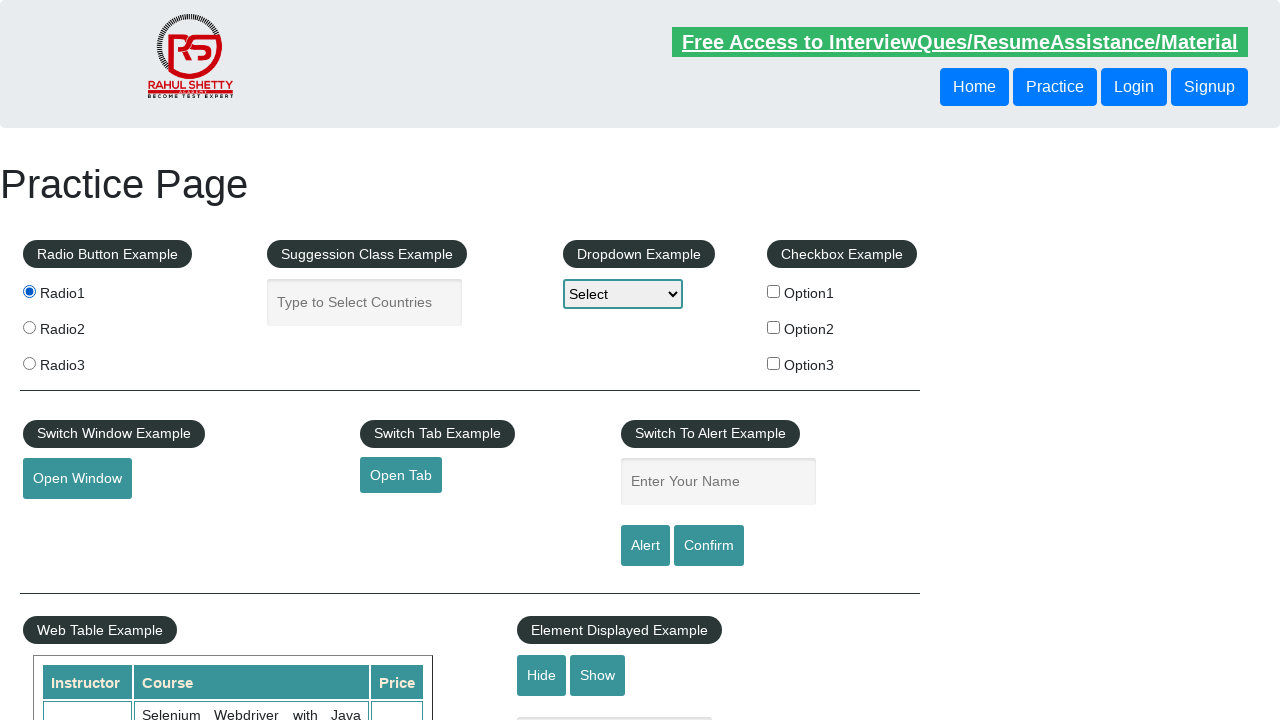

Waited 3 seconds for radio button state to update
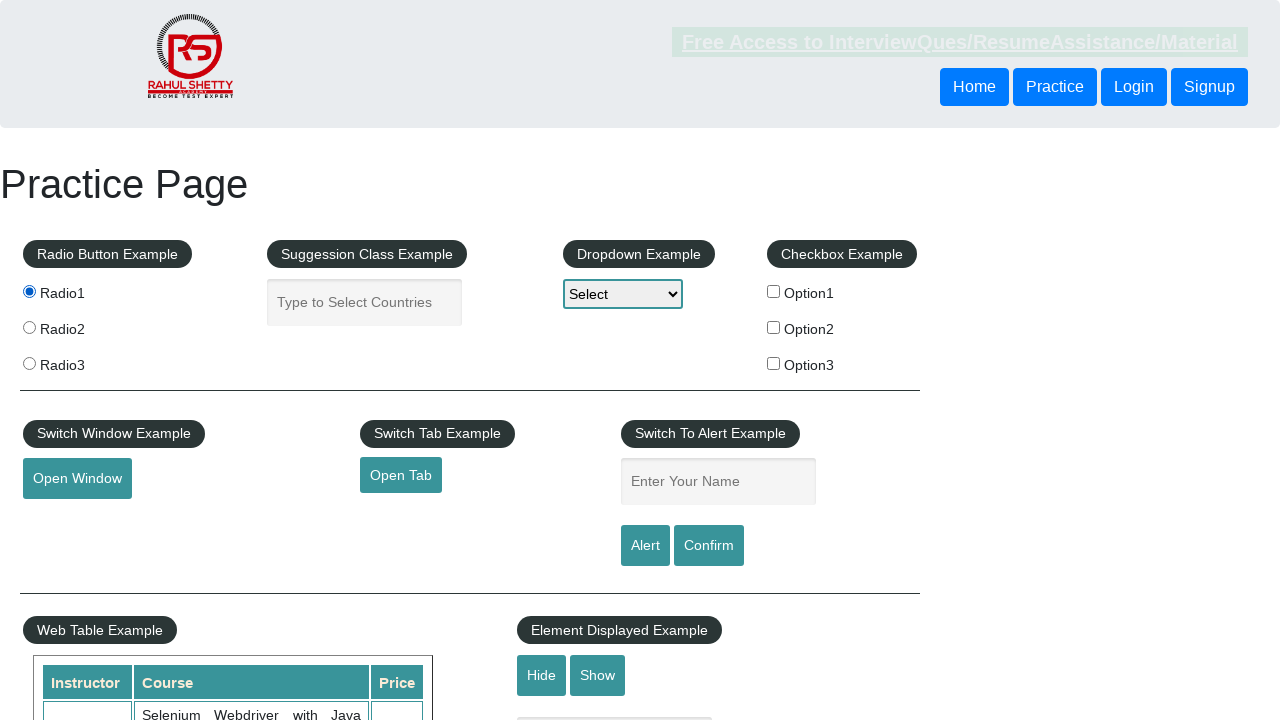

Clicked second radio button (radio2) at (29, 327) on input[value='radio2']
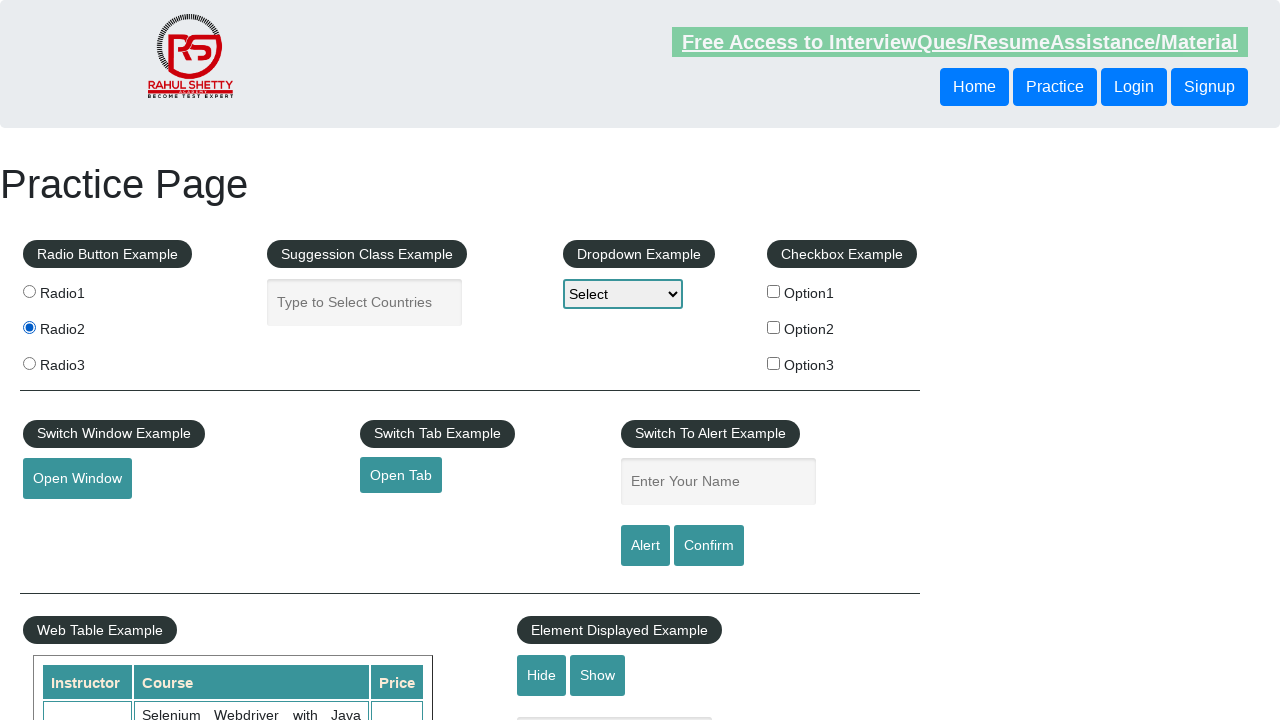

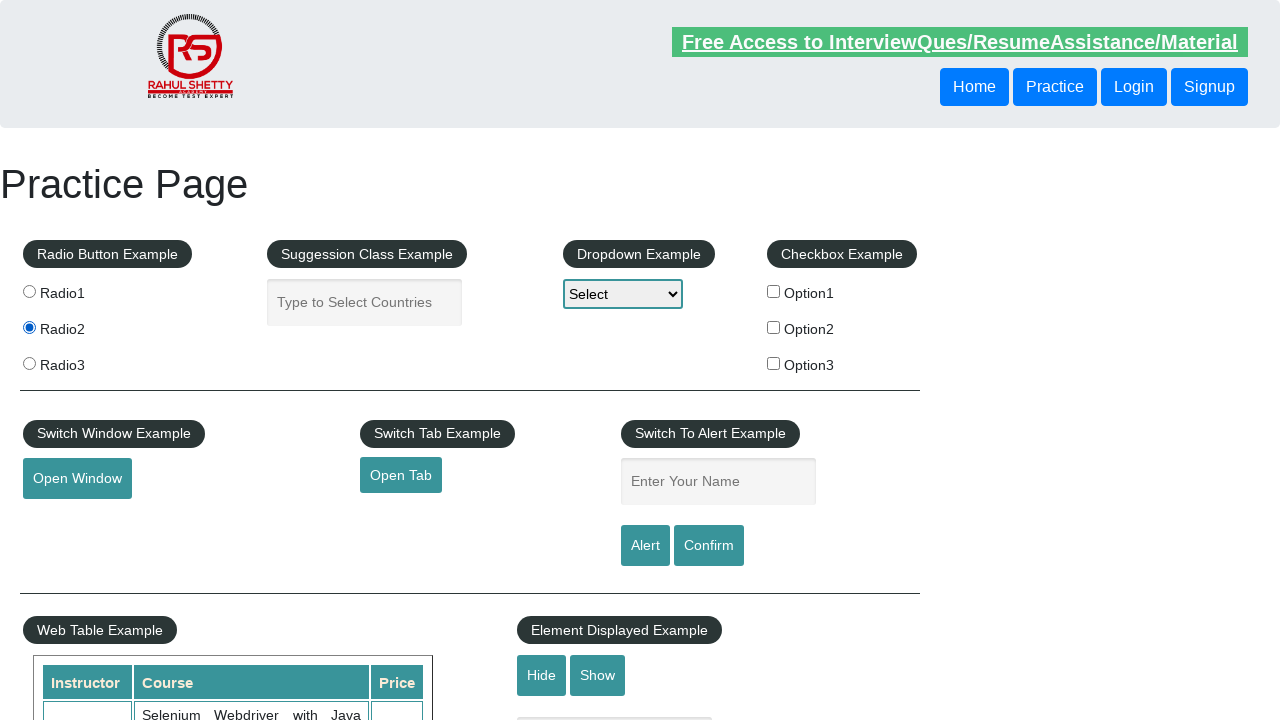